Navigates to DemoQA homepage, clicks on the Widgets section, scrolls down the page, and clicks on the Select Menu option

Starting URL: https://demoqa.com/

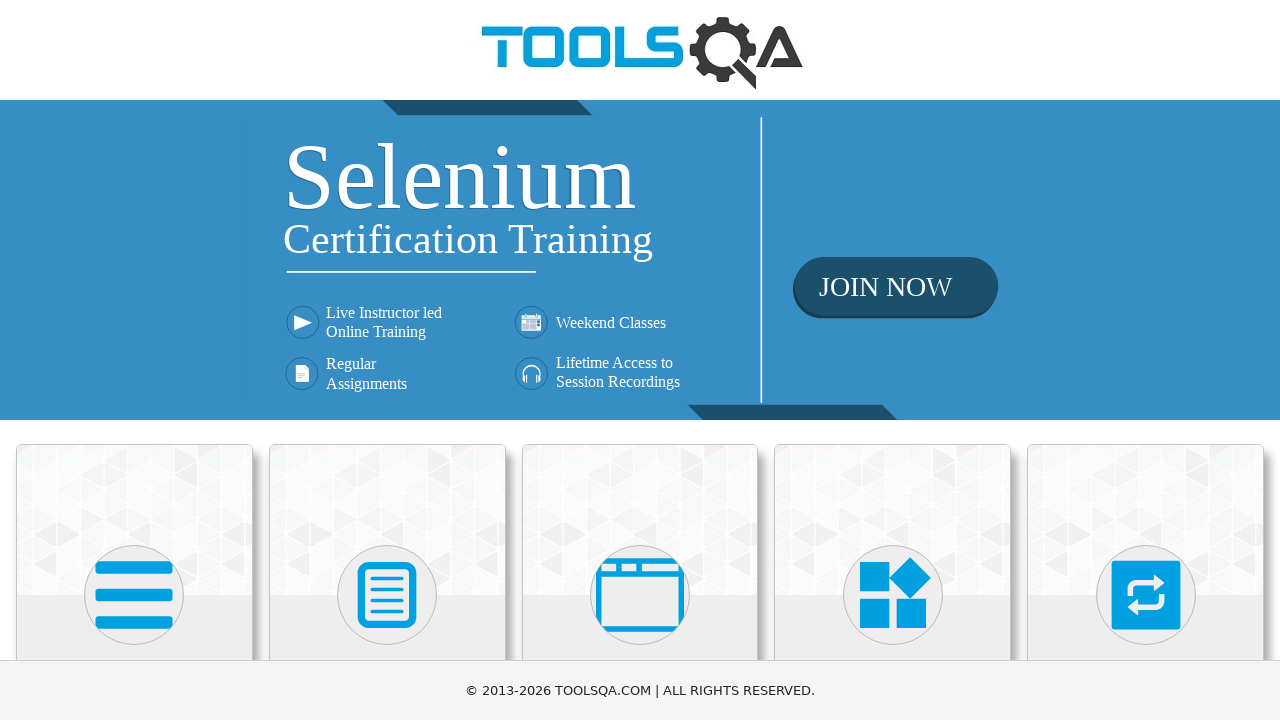

Clicked on Widgets section at (893, 360) on xpath=//h5[text()='Widgets']
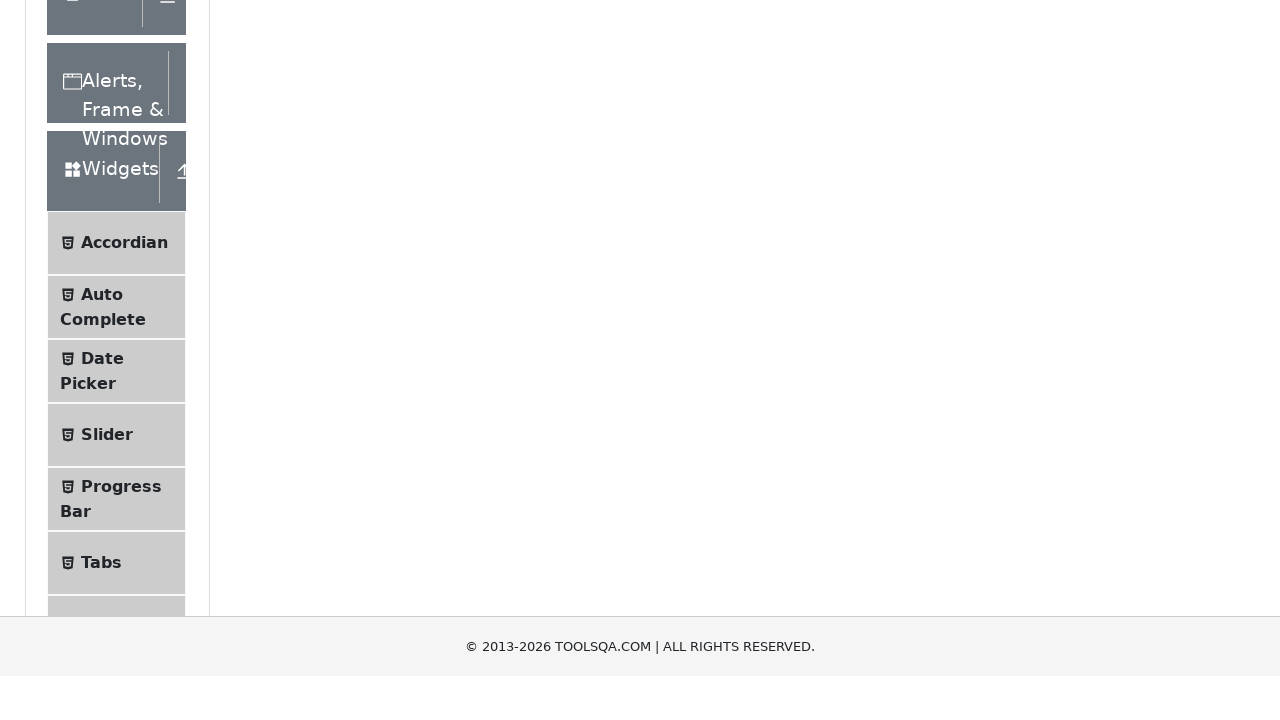

Scrolled down the page
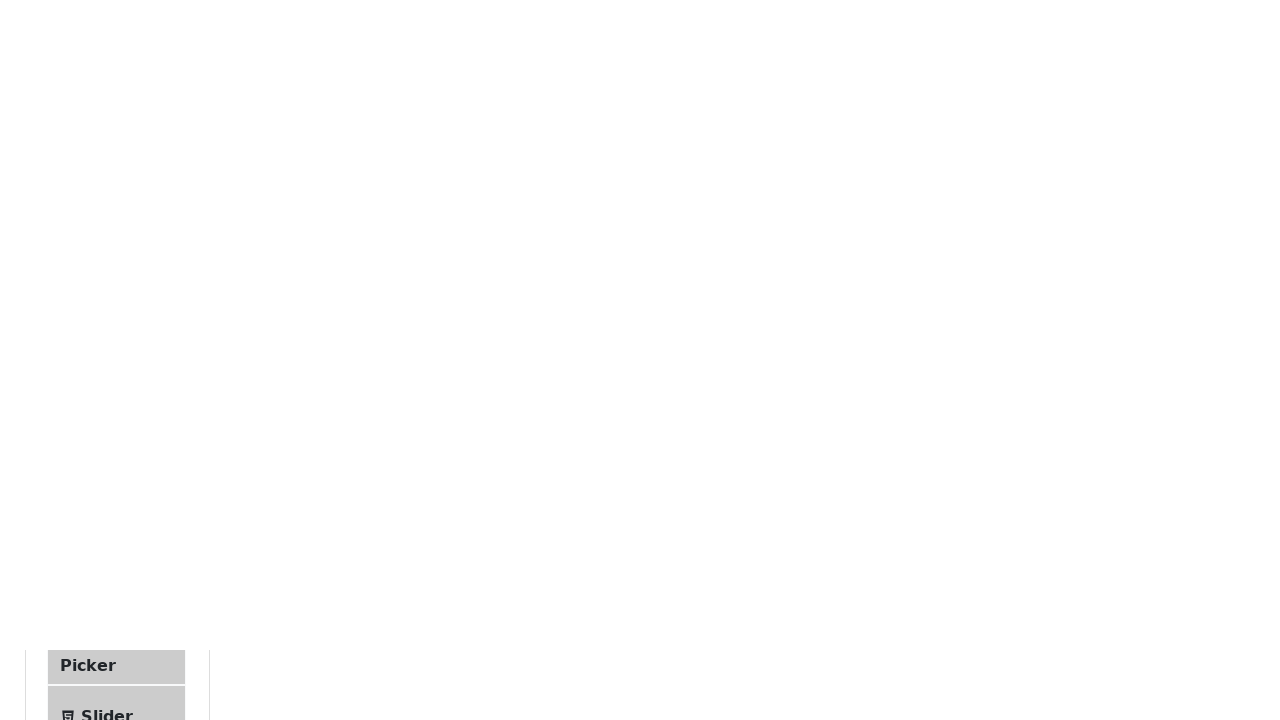

Clicked on Select Menu option at (109, 374) on xpath=//*[text()='Select Menu']
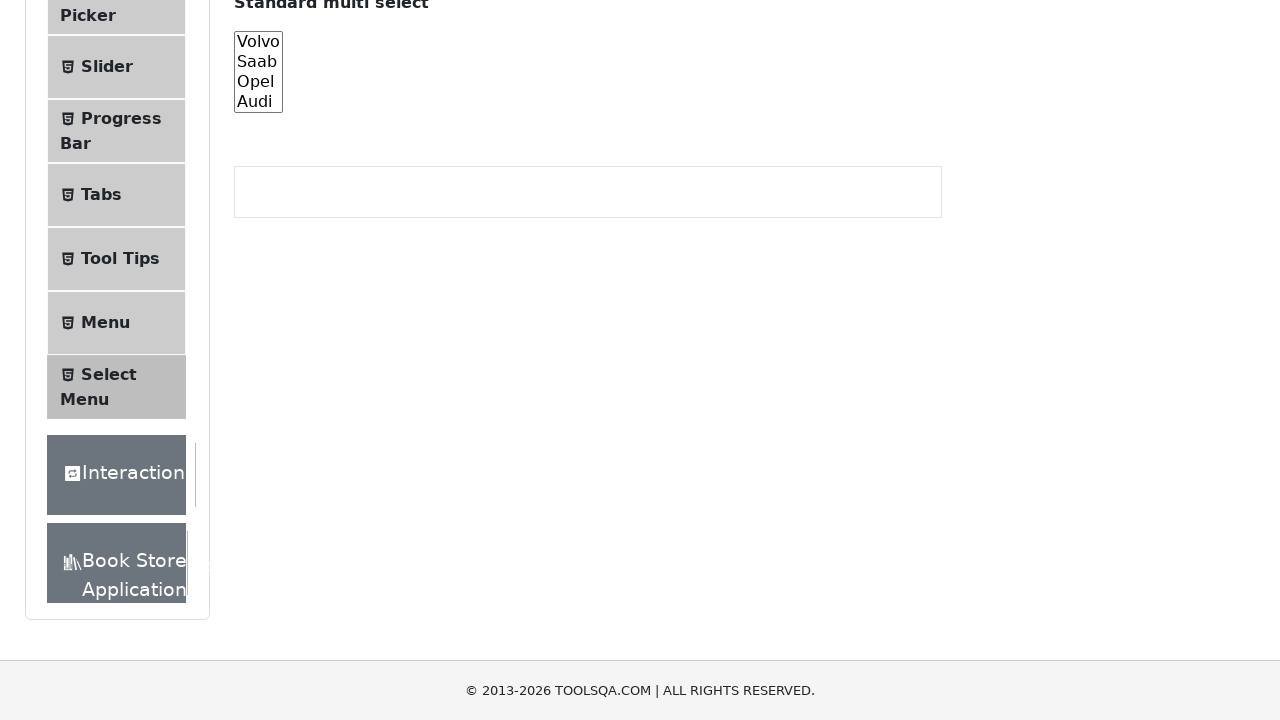

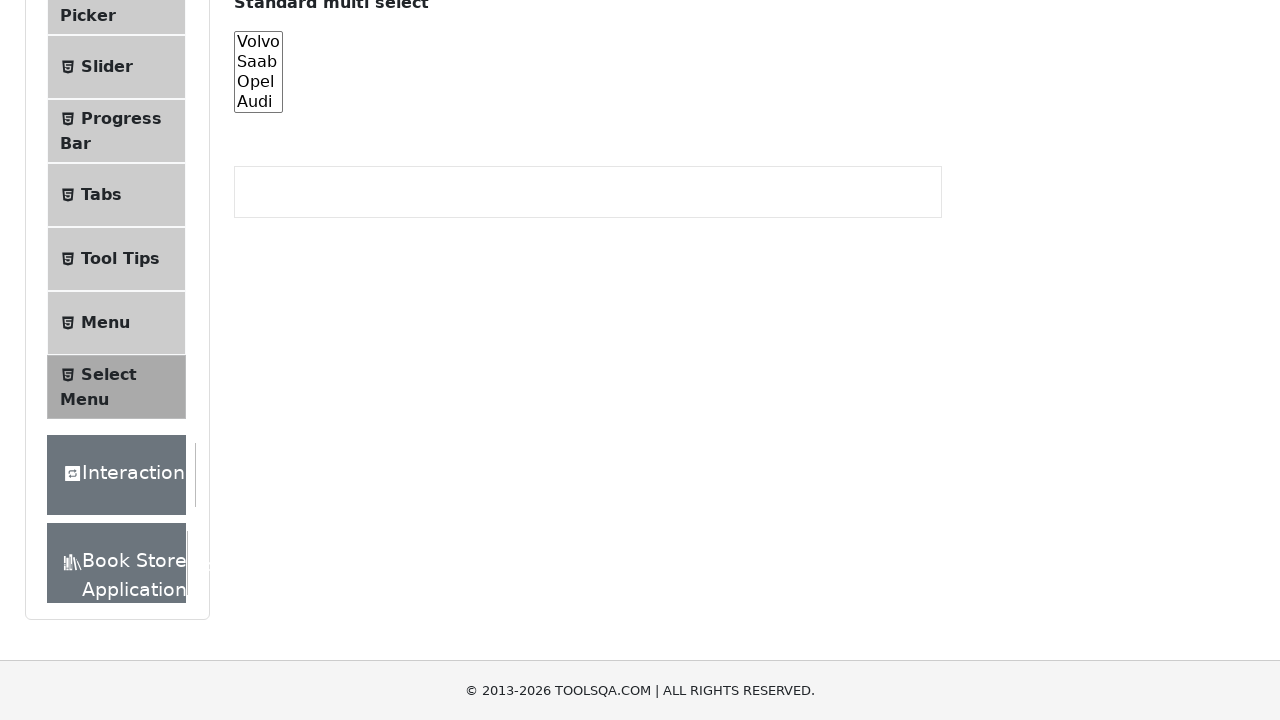